Tests a table on the automation practice page by iterating through course names and verifying that the "Master Selenium Automation in simple Python Language" course has a value of "25" in the adjacent cell.

Starting URL: https://rahulshettyacademy.com/AutomationPractice/

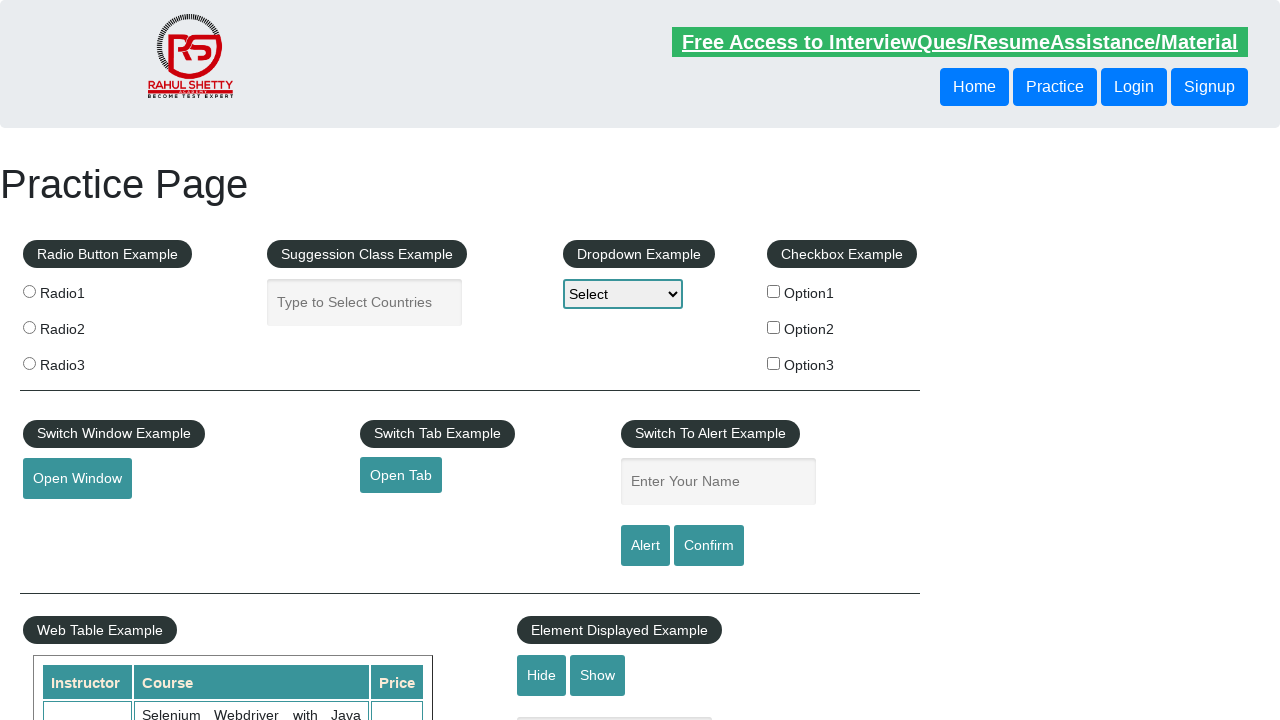

Waited for courses table to load
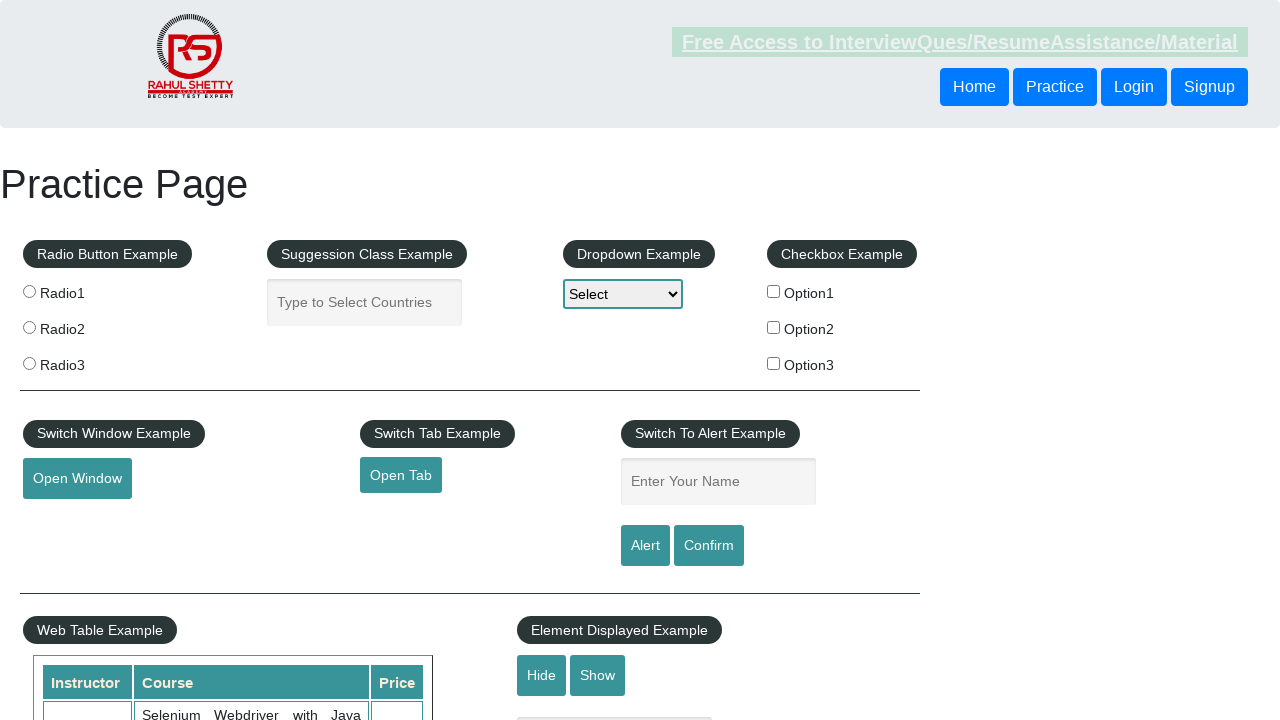

Retrieved all cells from second column of courses table
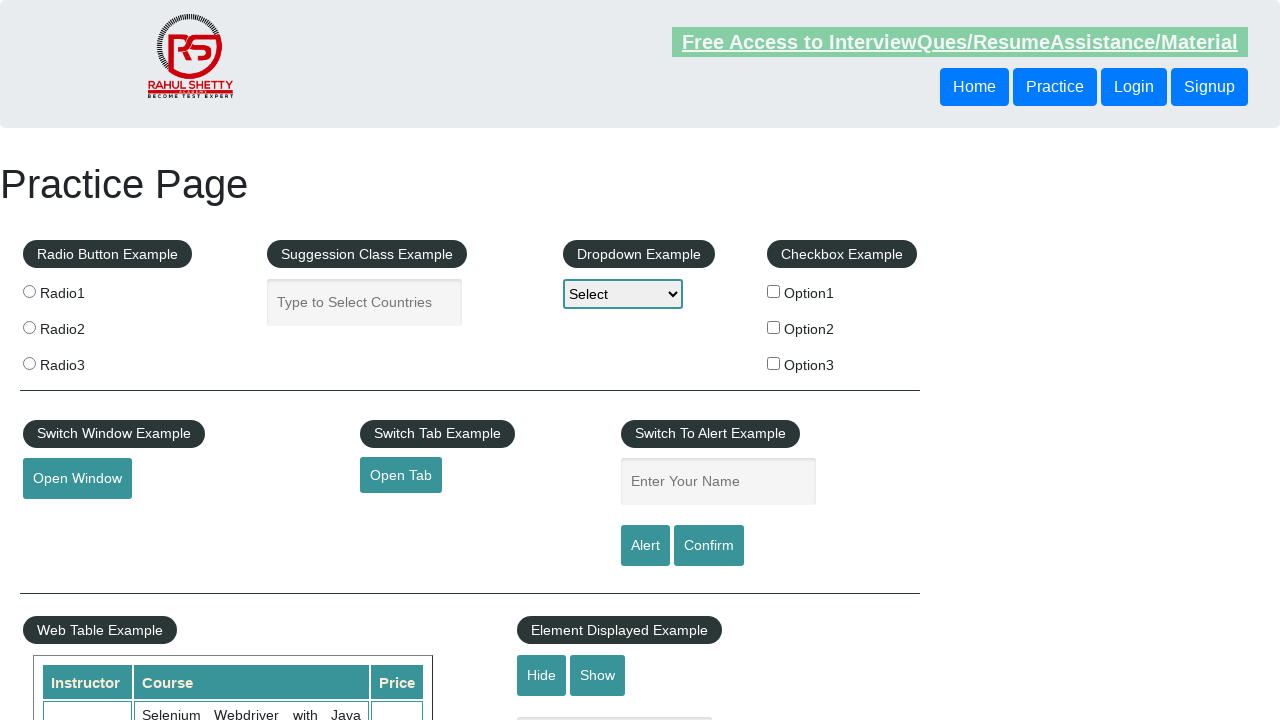

Found course 'Master Selenium Automation in simple Python Language'
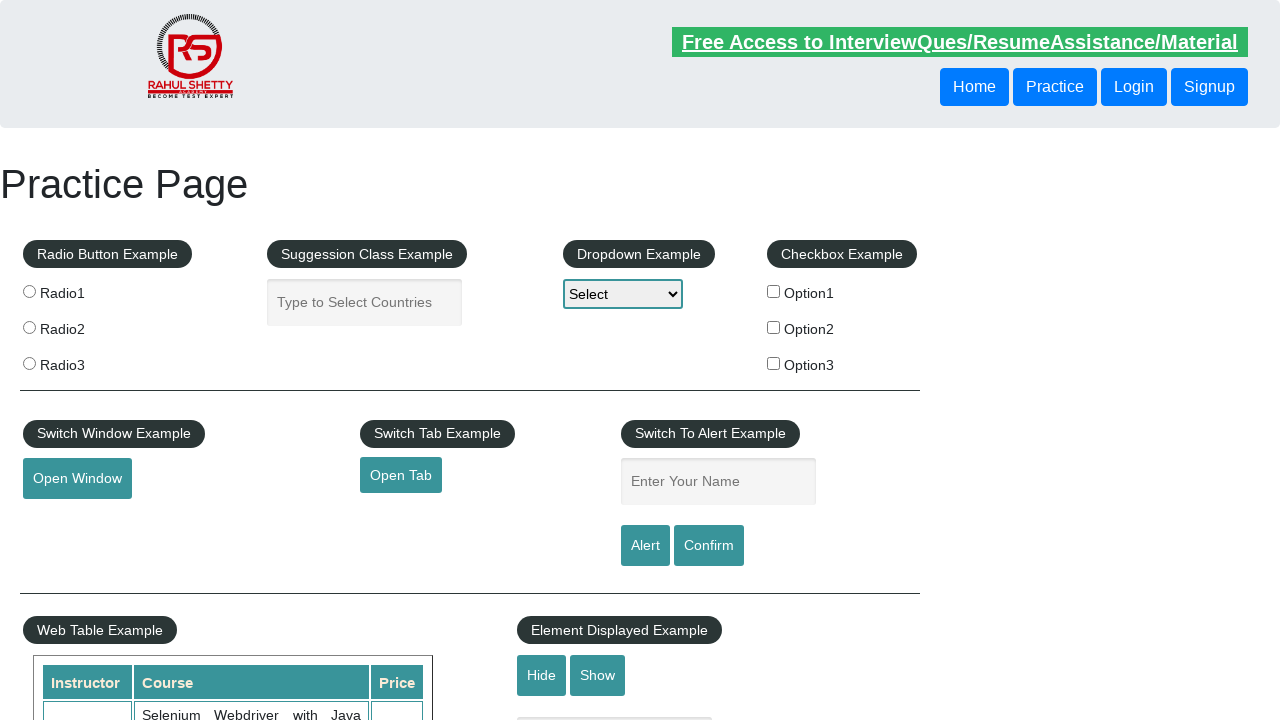

Located adjacent price cell for the course
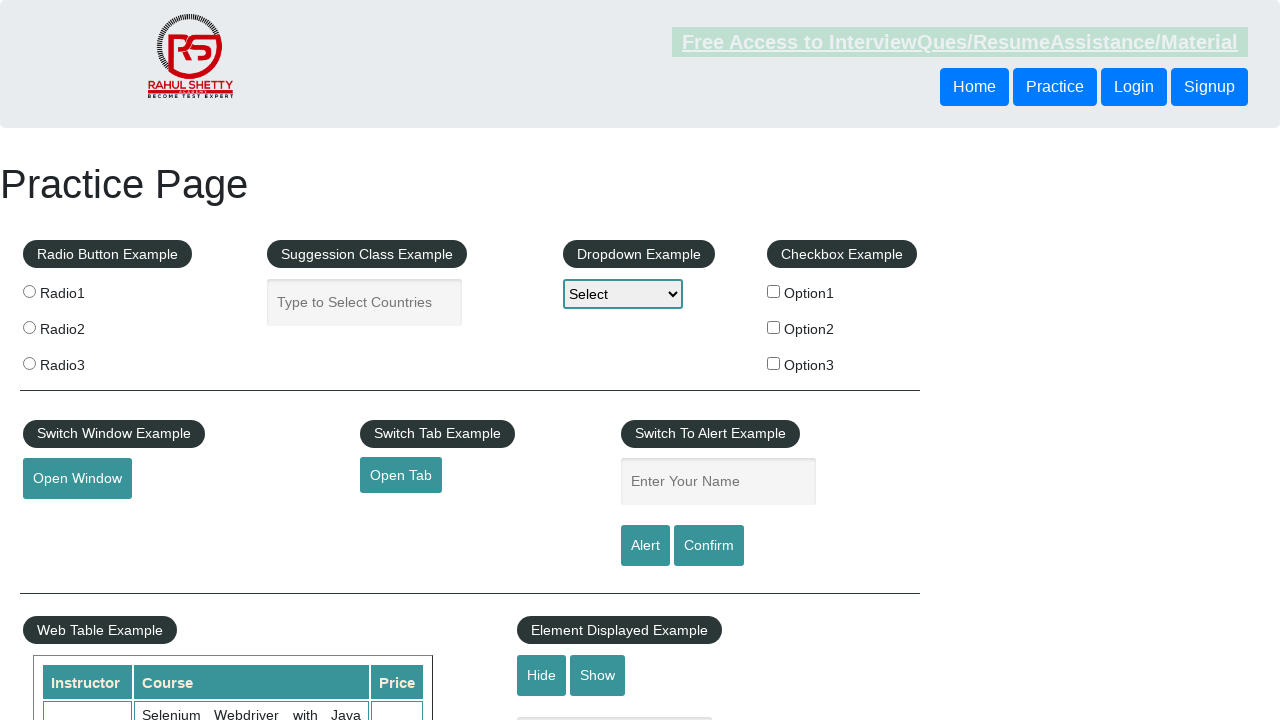

Verified price cell contains '25'
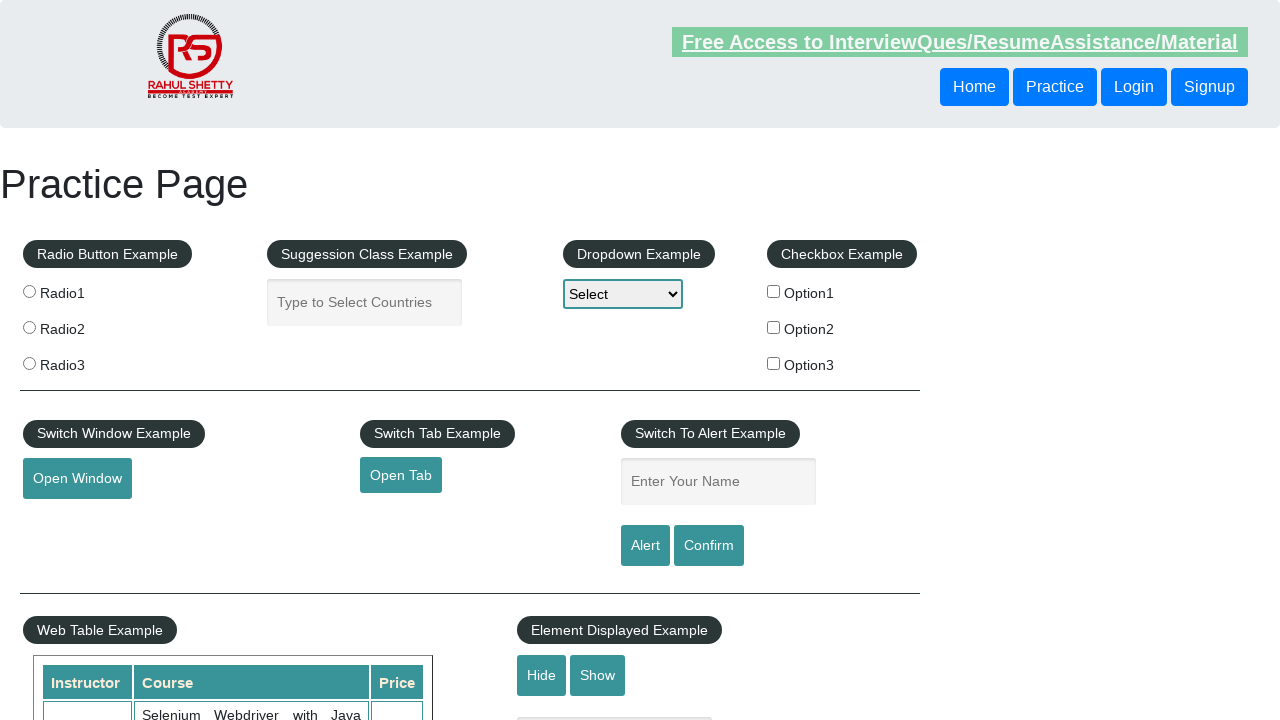

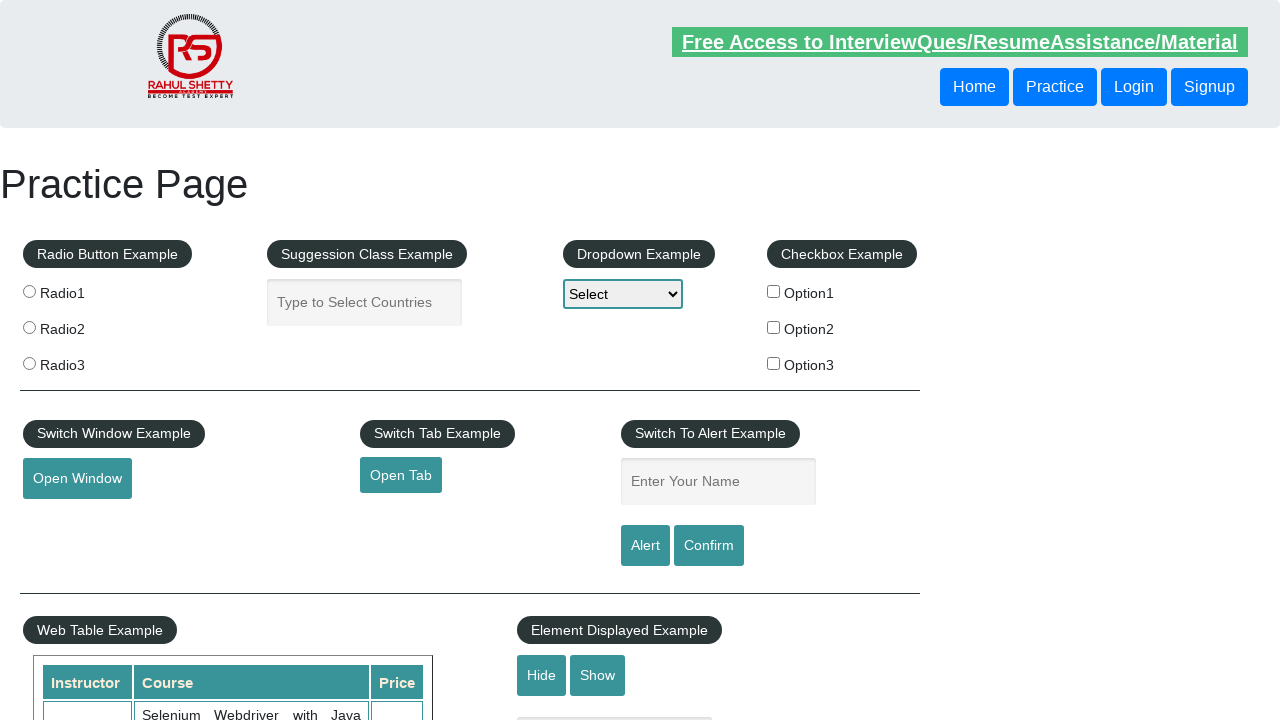